Fills out a simple form with first name, last name, city, and country fields, then submits it

Starting URL: http://suninjuly.github.io/simple_form_find_task.html

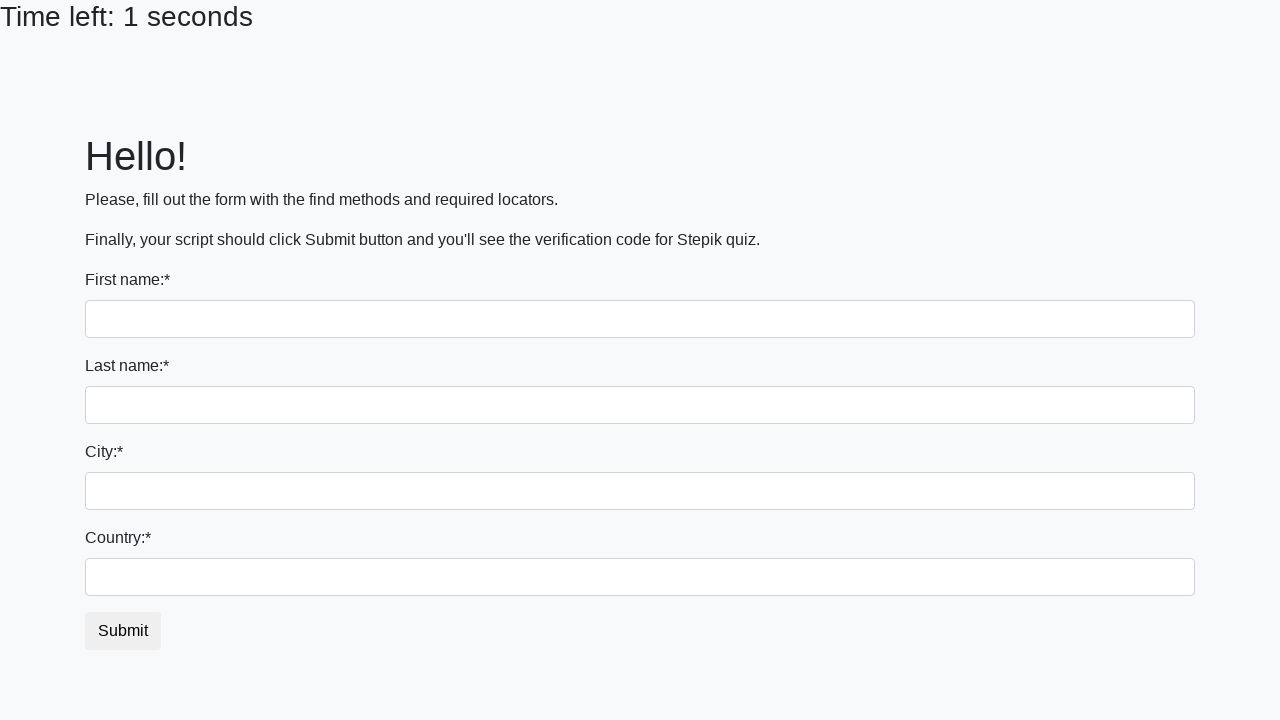

Filled first name field with 'Ivan' on input[name='first_name']
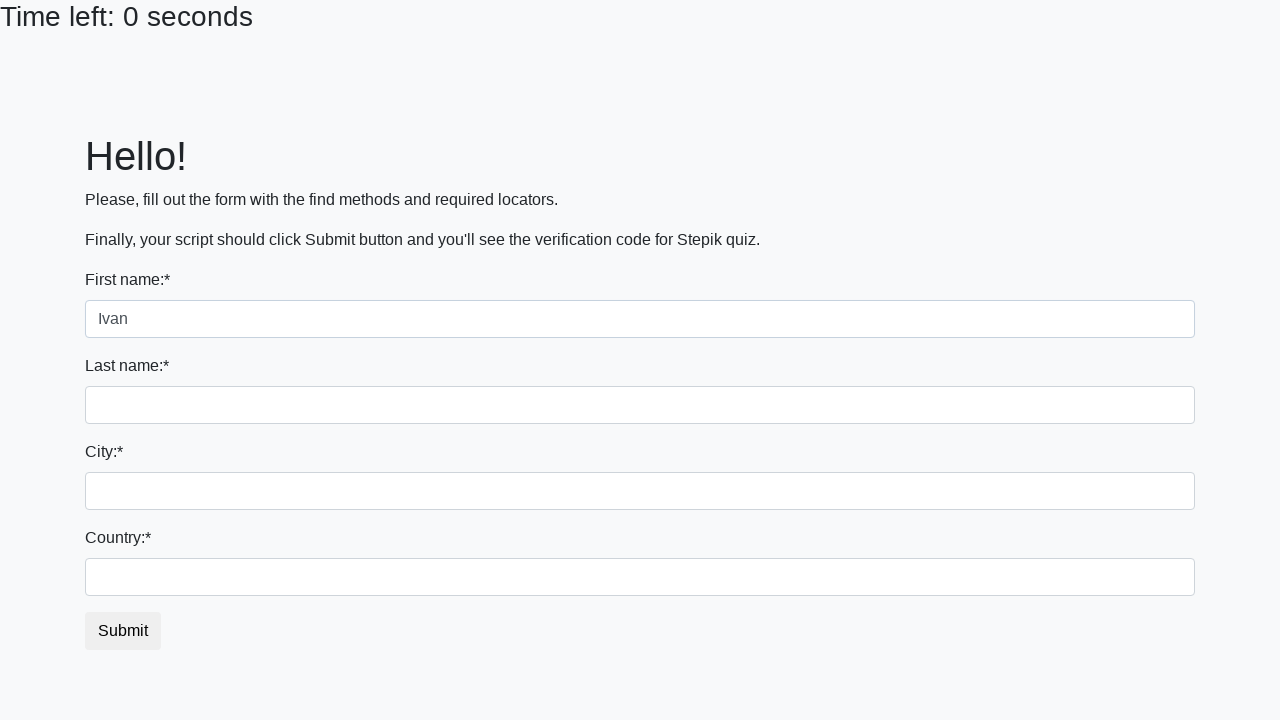

Filled last name field with 'Petrov' on input[name='last_name']
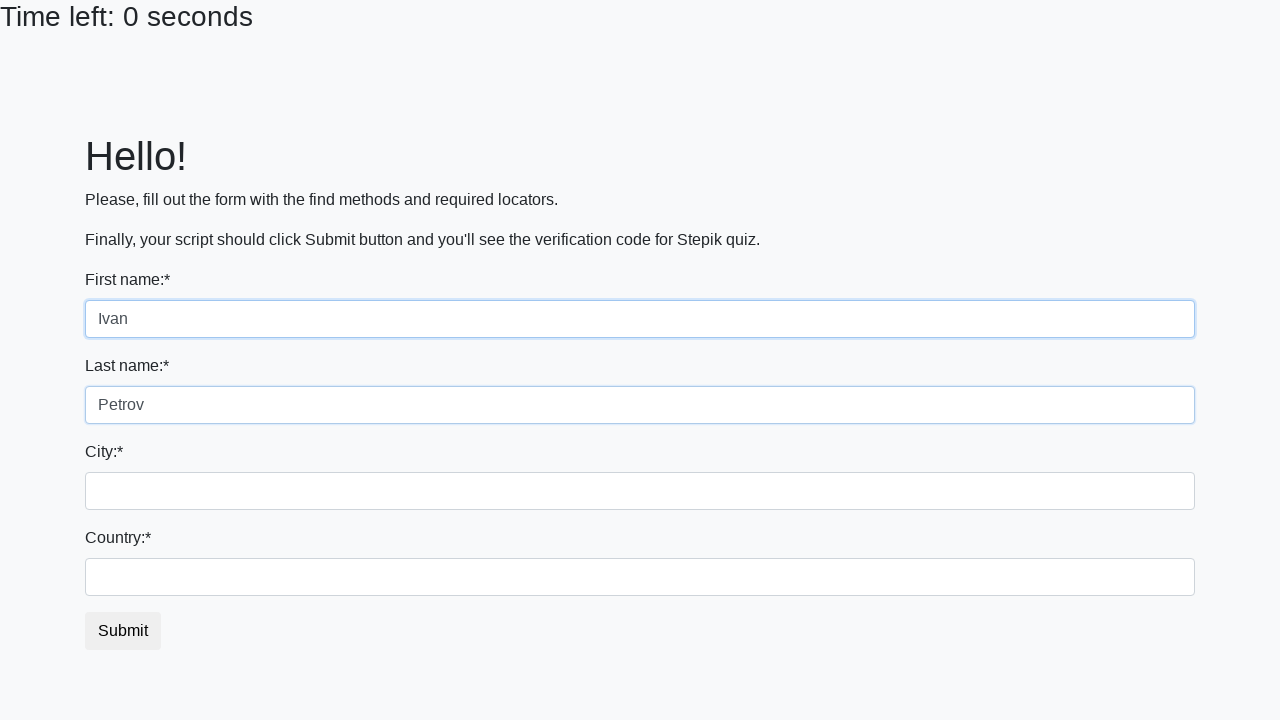

Filled city field with 'Smolensk' on input.city
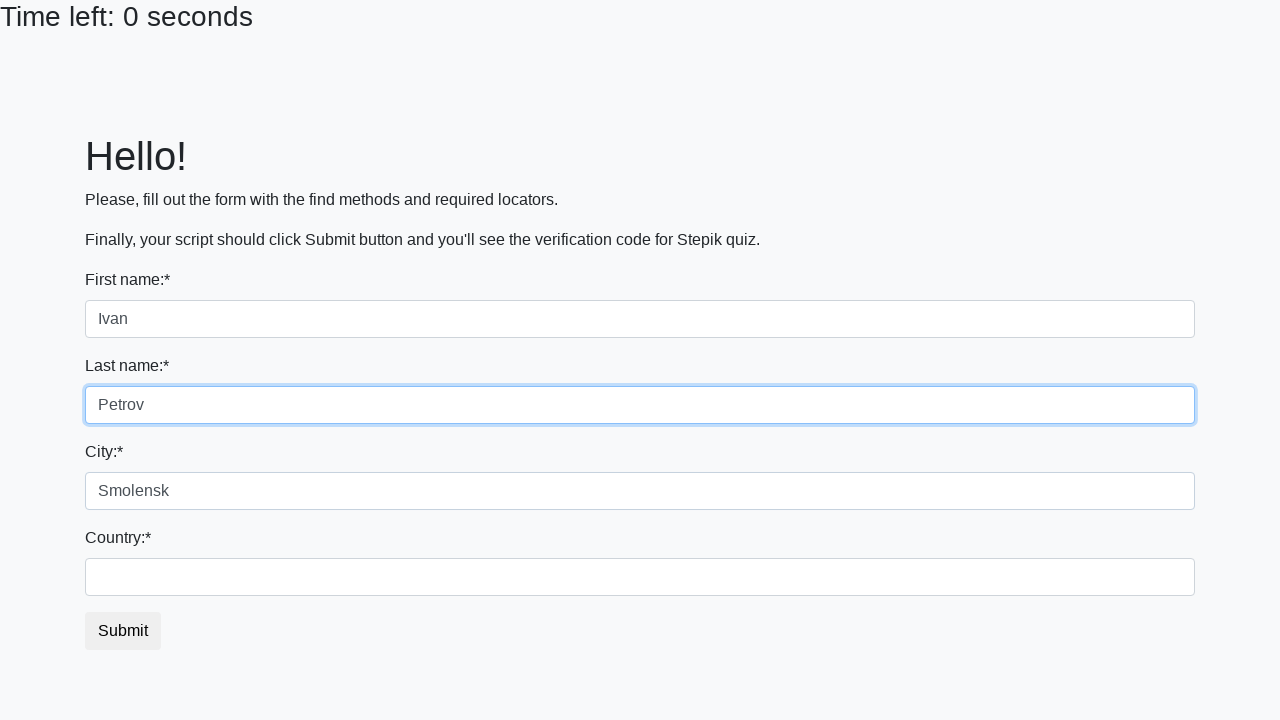

Filled country field with 'Russia' on #country
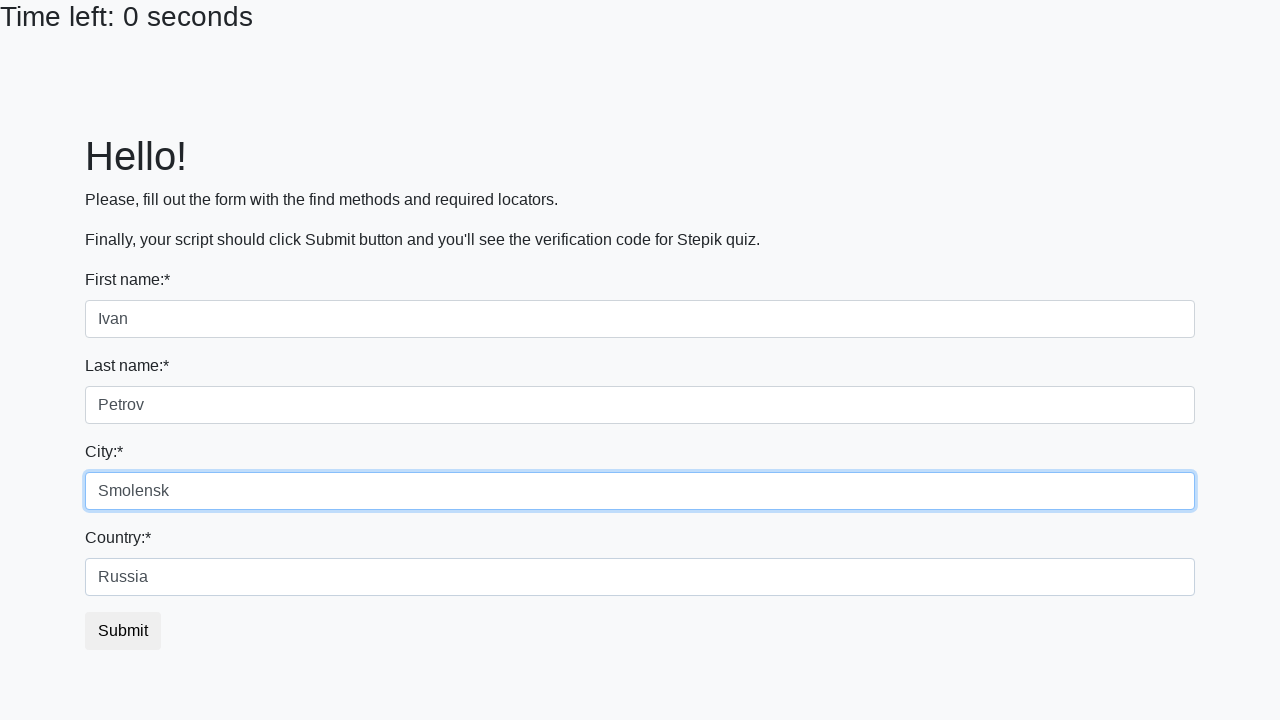

Clicked submit button to submit the form at (123, 631) on button.btn
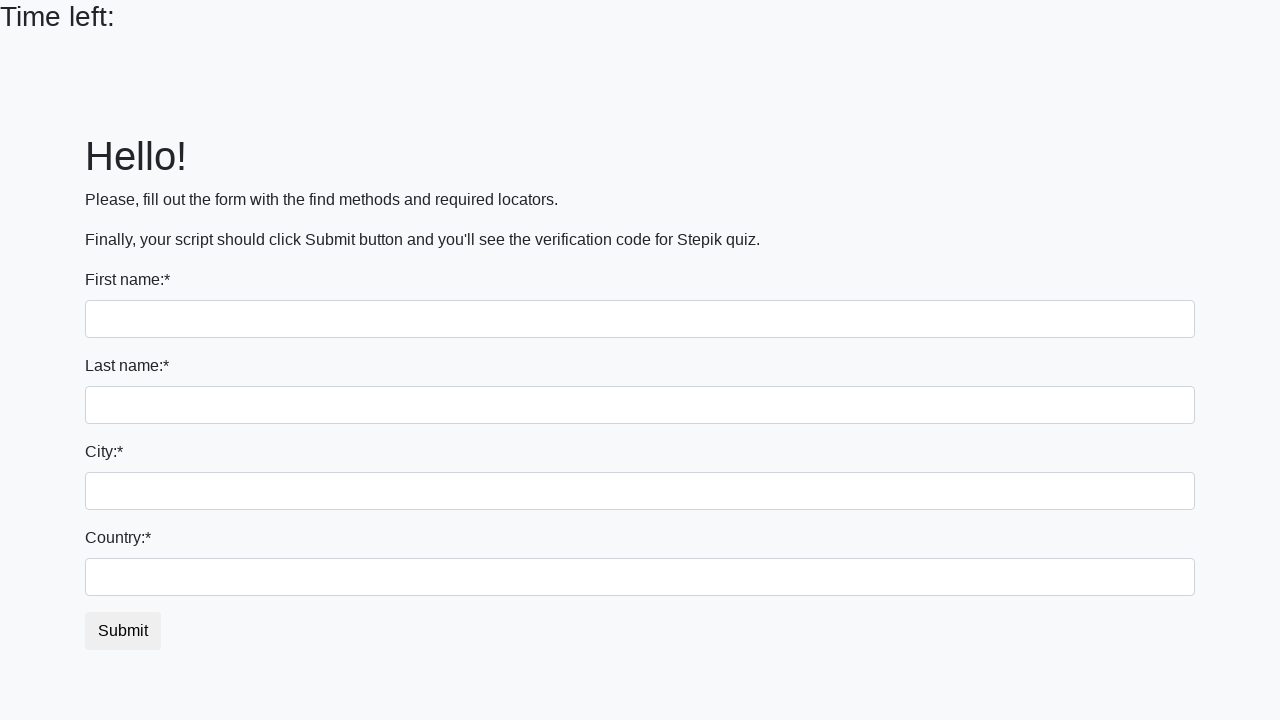

Waited 1000ms for form submission to complete
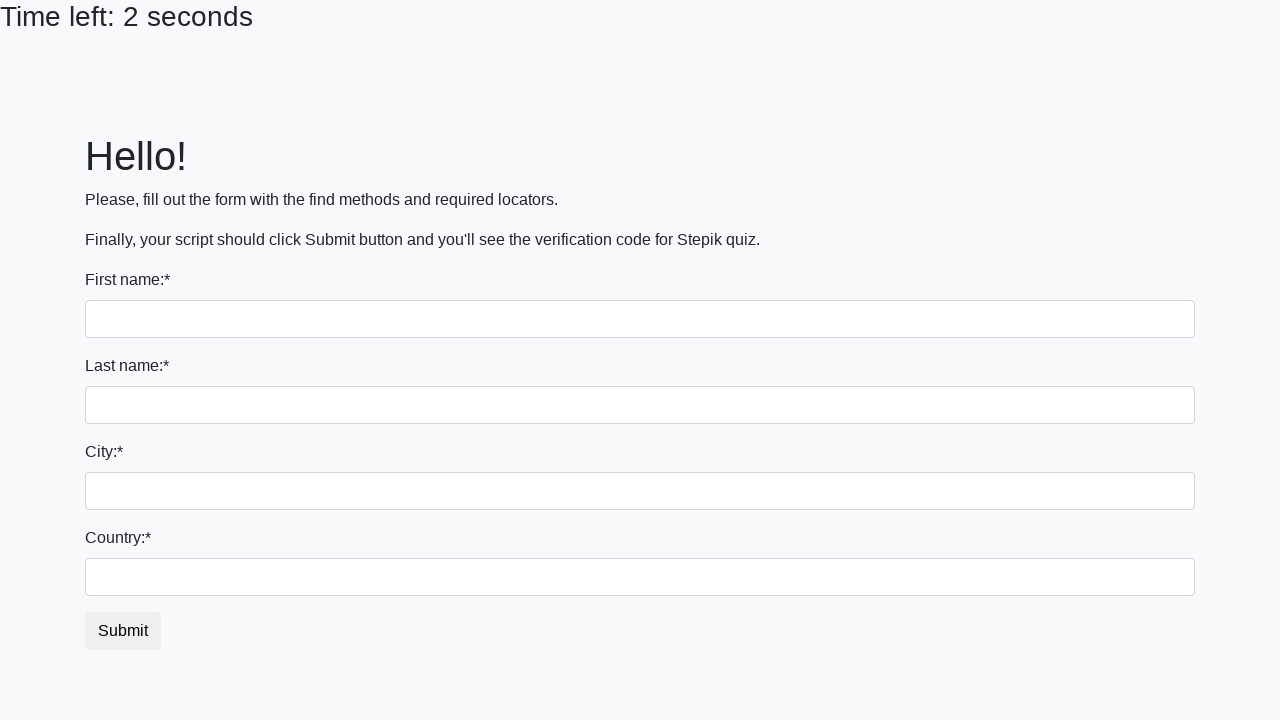

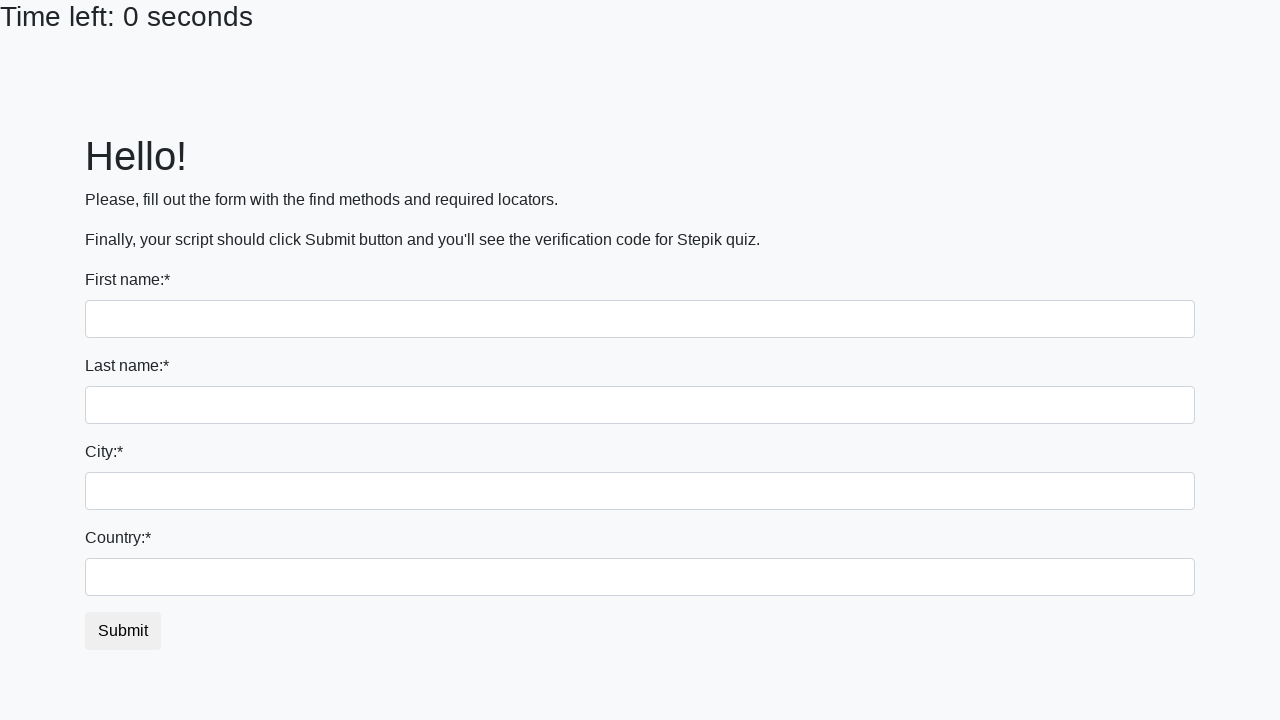